Tests checkbox functionality by ensuring checkbox1 is checked and checkbox2 is unchecked

Starting URL: https://the-internet.herokuapp.com/checkboxes

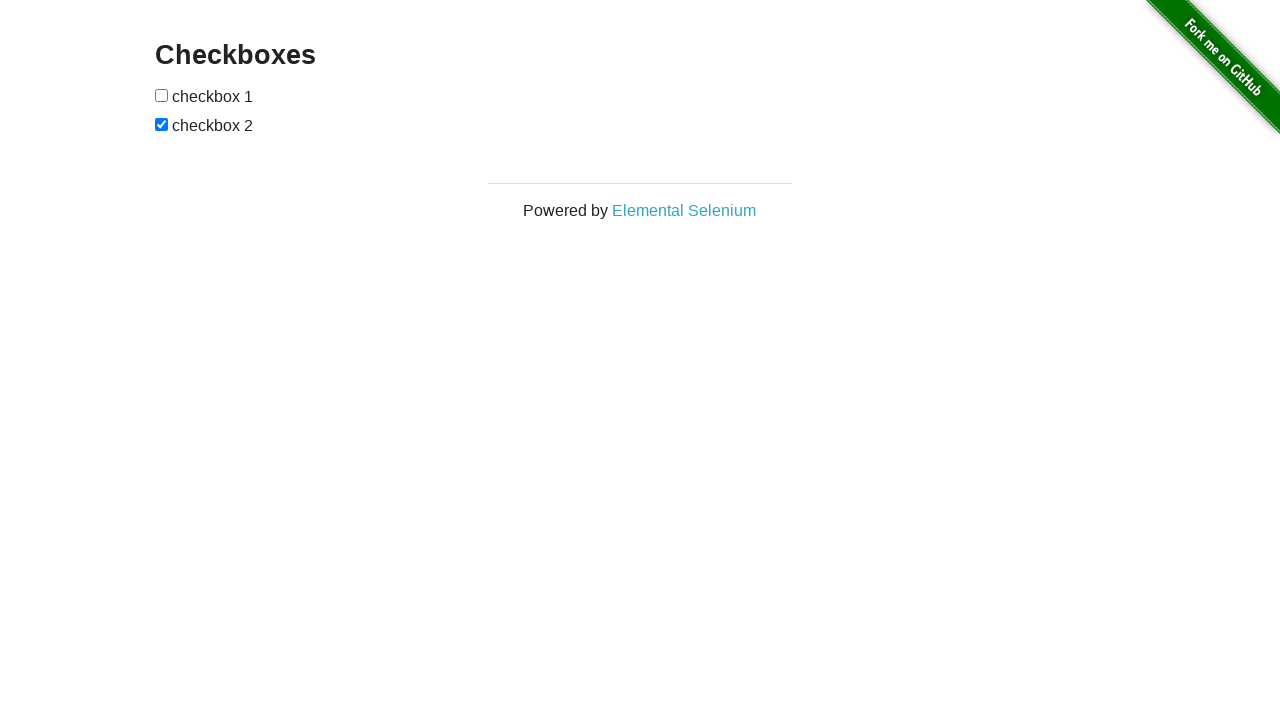

Navigated to checkboxes page
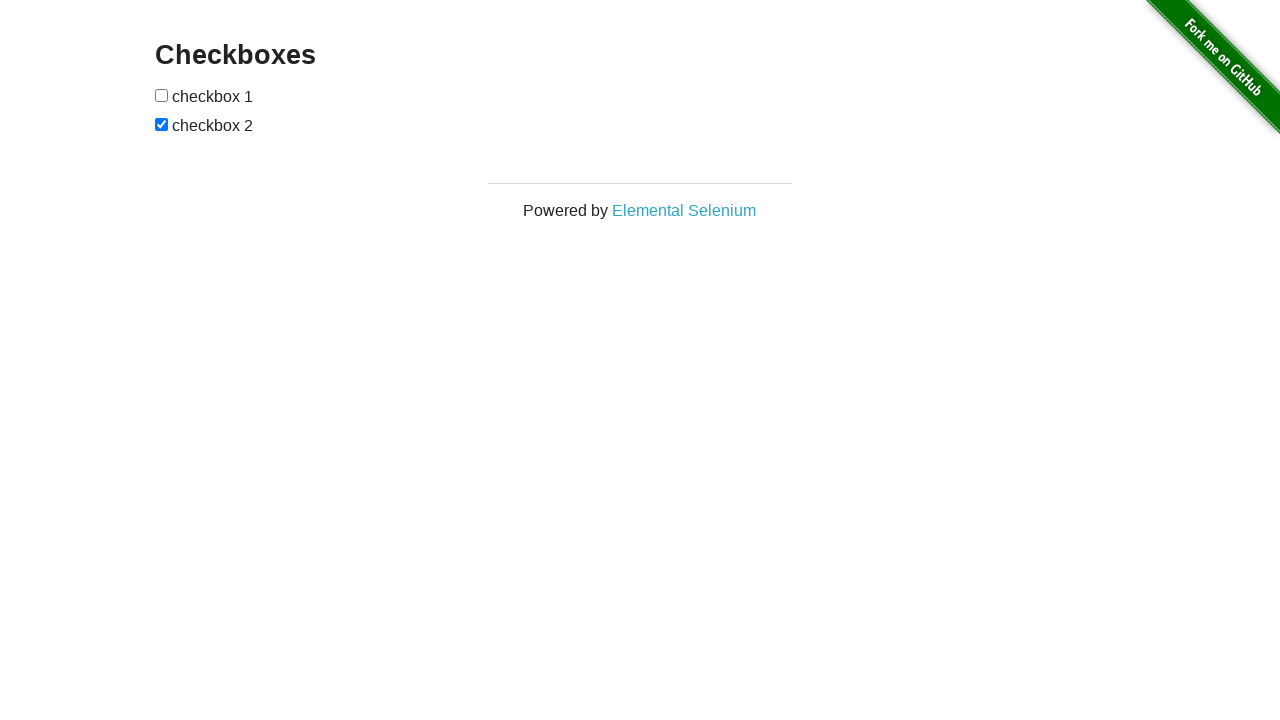

Located checkbox1 element
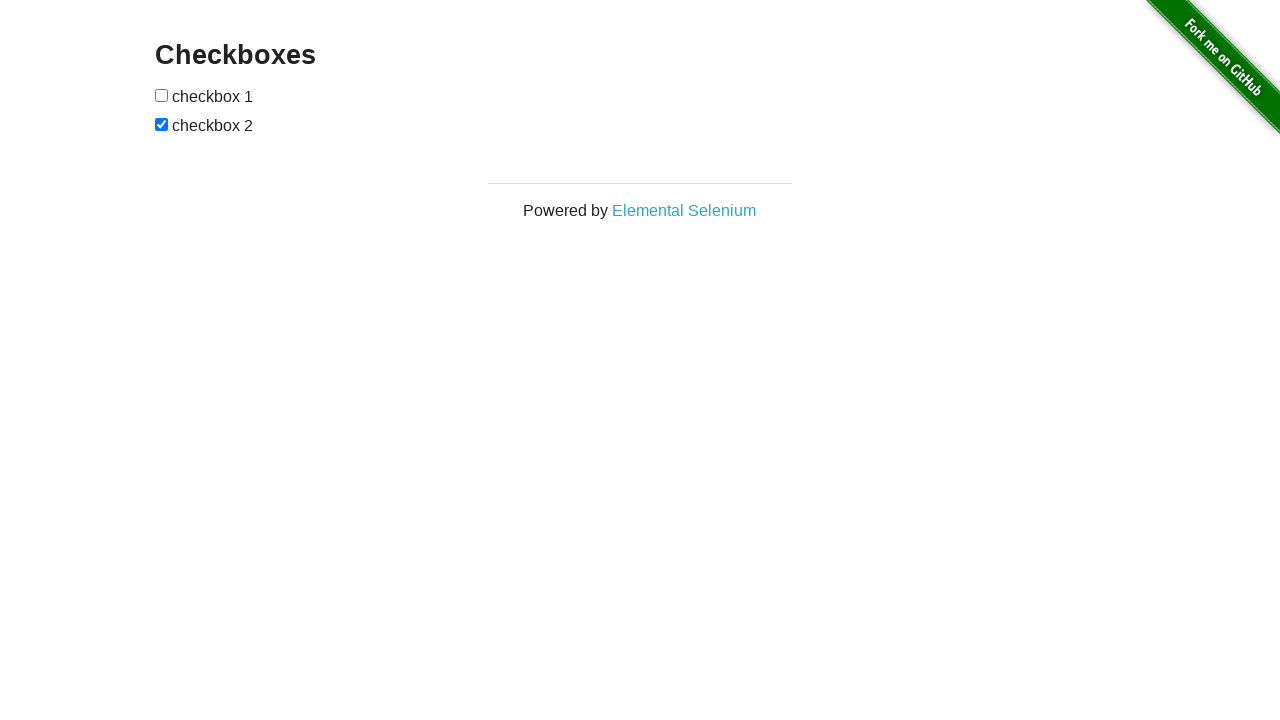

Located checkbox2 element
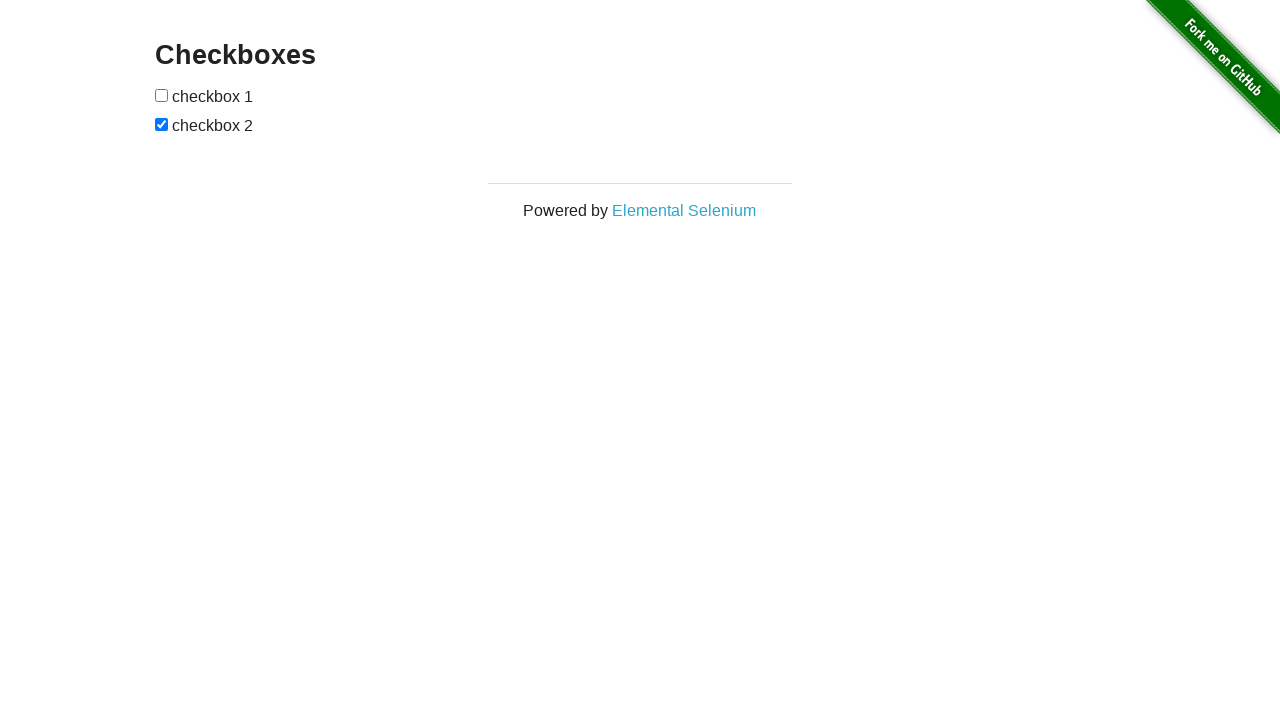

Checked checkbox1 status
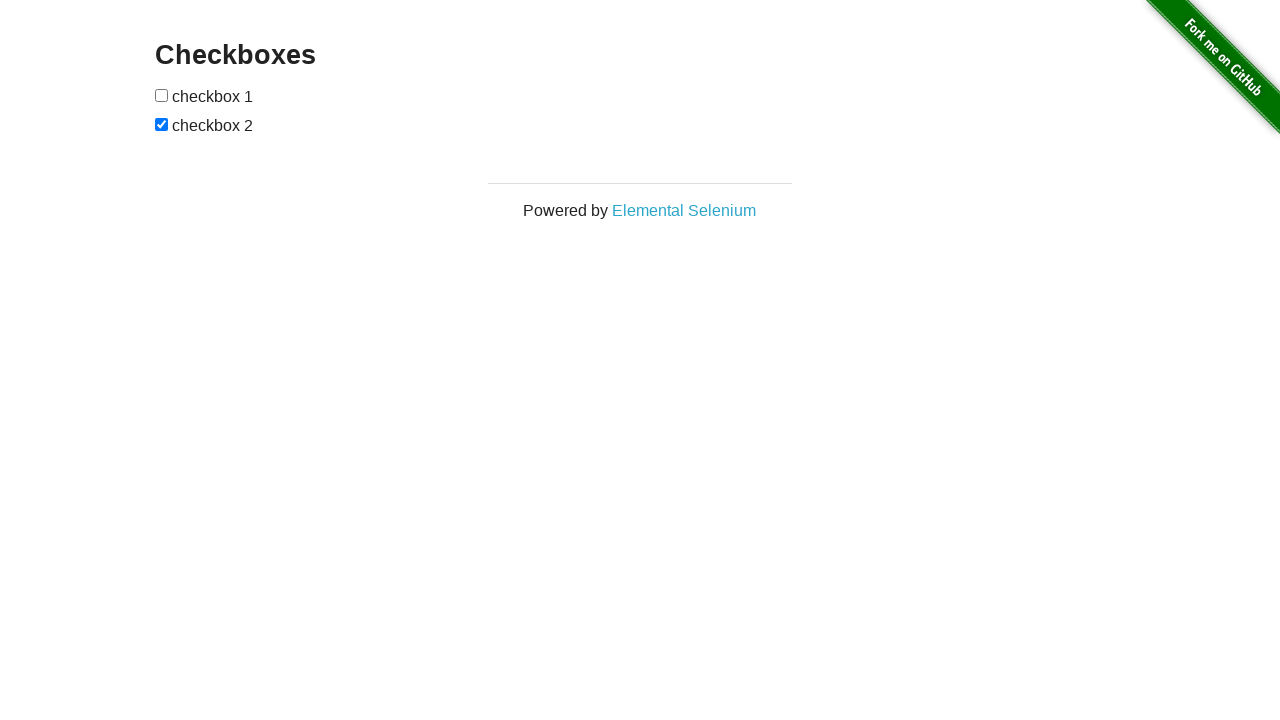

Clicked checkbox1 to check it at (162, 95) on xpath=//input[@type='checkbox'][1]
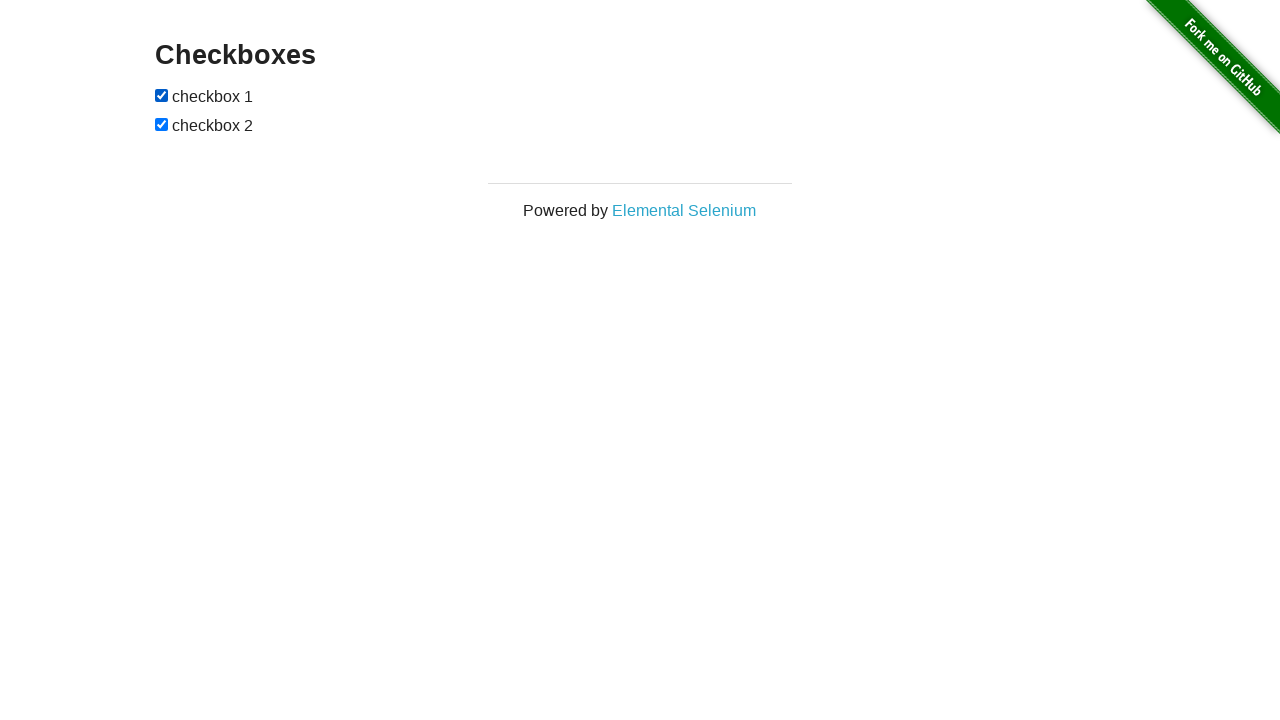

Checked checkbox2 status
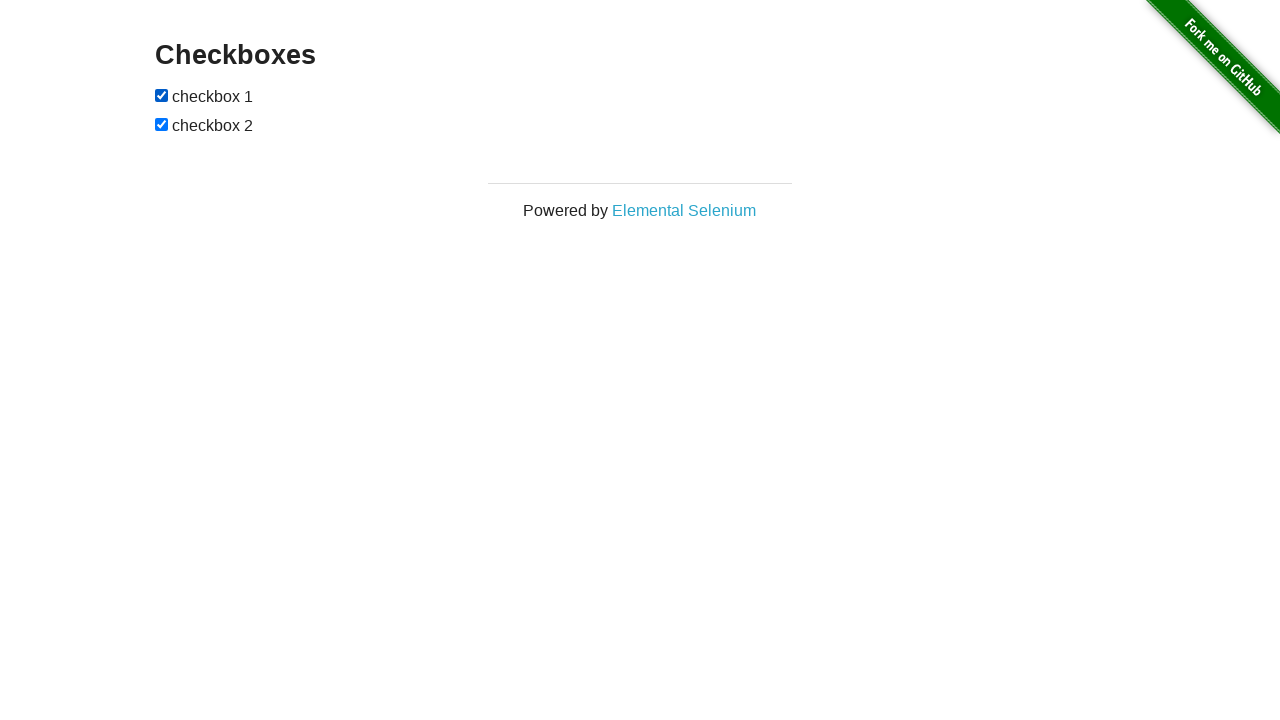

Clicked checkbox2 to uncheck it at (162, 124) on xpath=//input[@type='checkbox'][2]
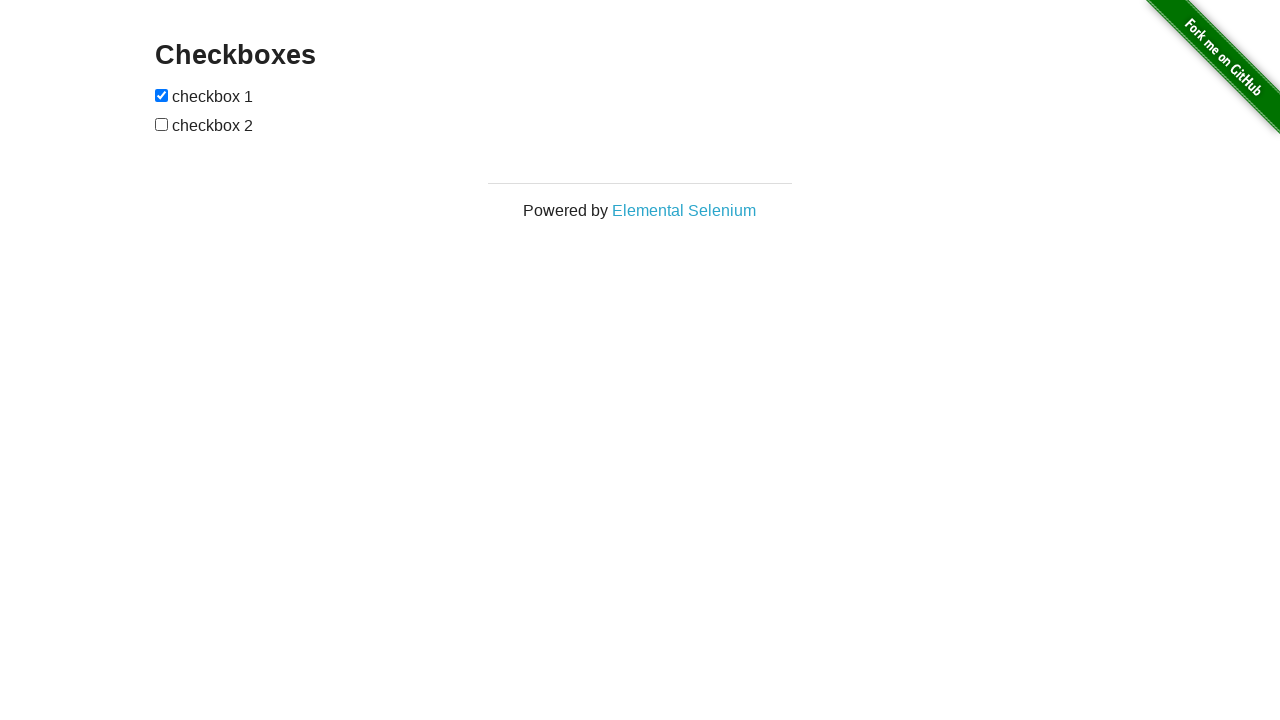

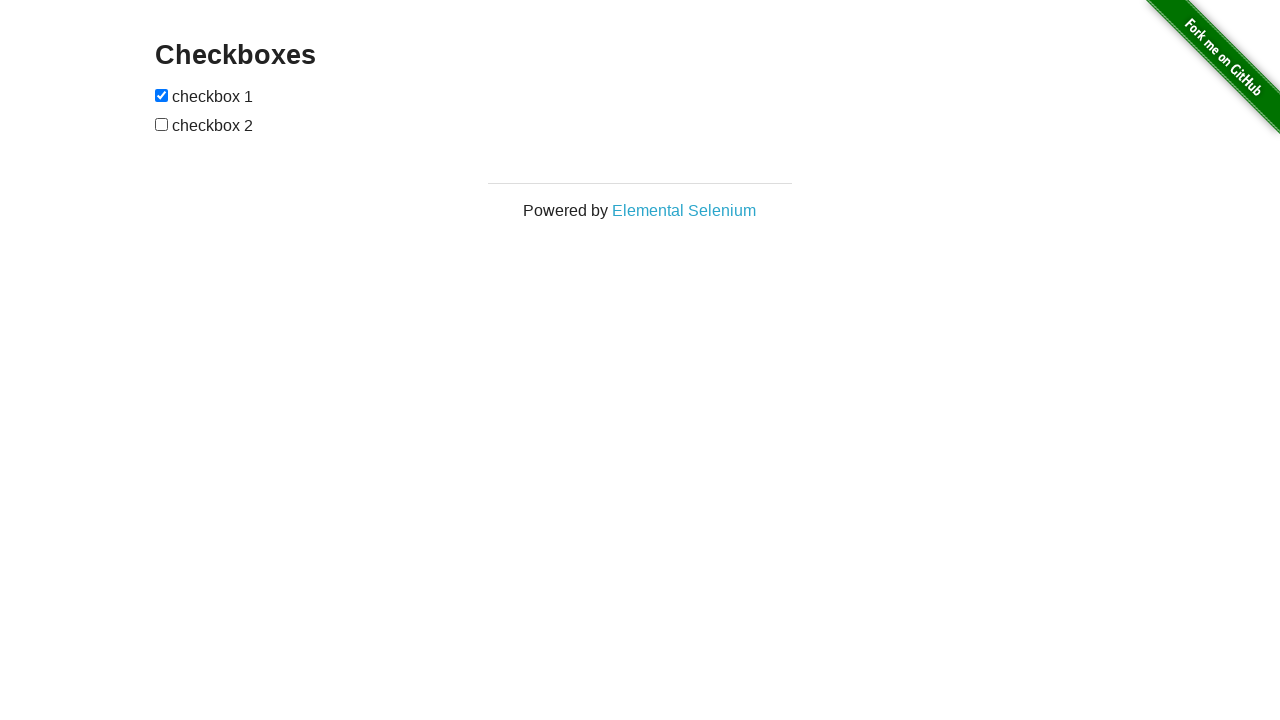